Tests registration form with a single lowercase character in the username field.

Starting URL: https://buggy.justtestit.org/register

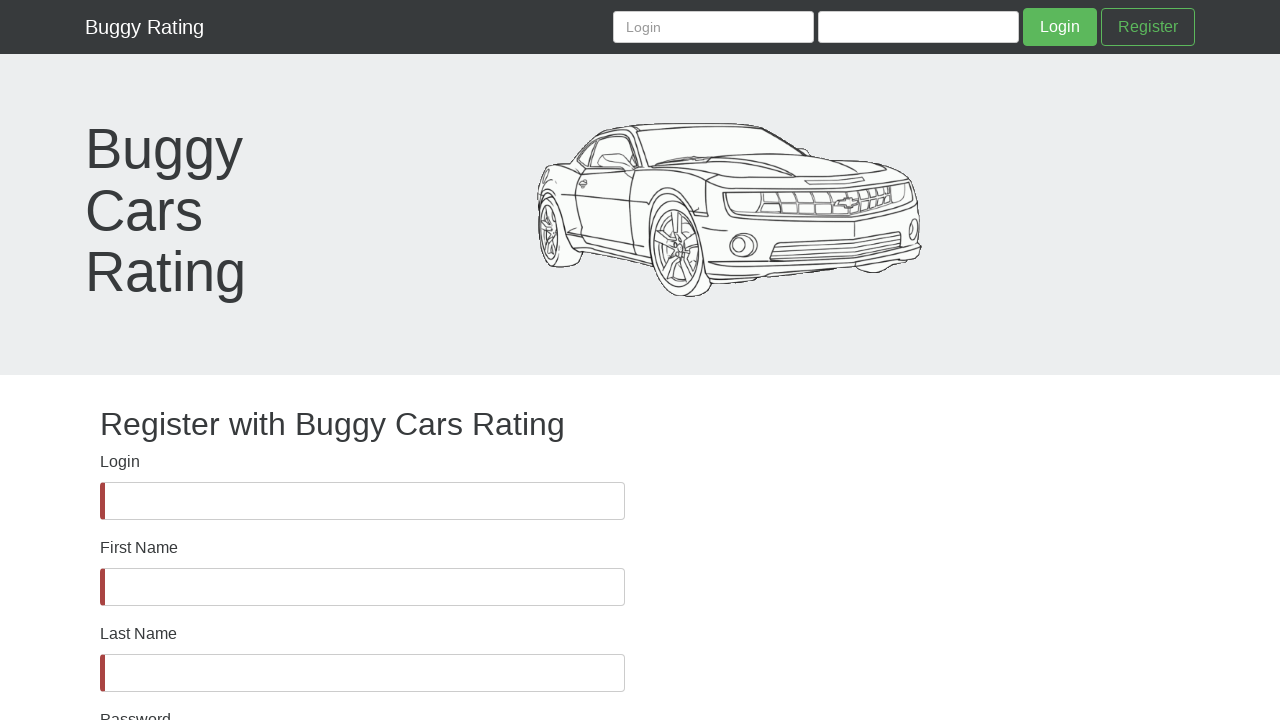

Username field selector loaded on registration page
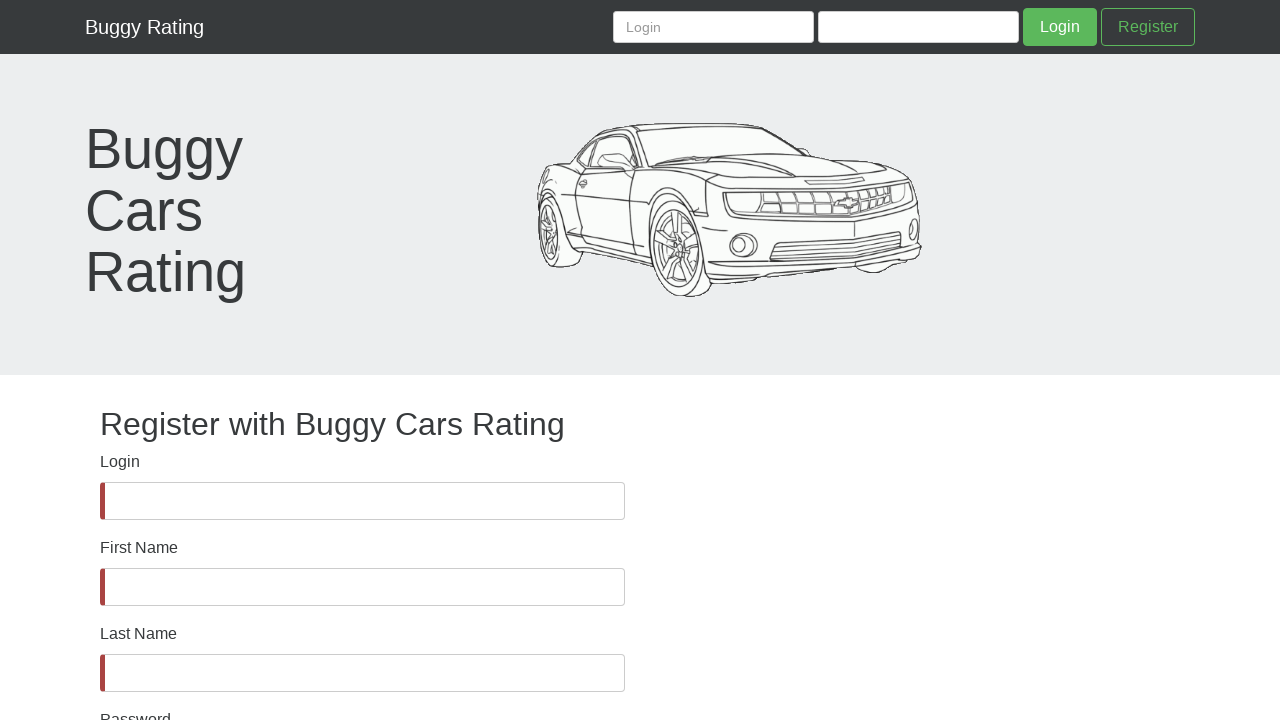

Verified username field is visible
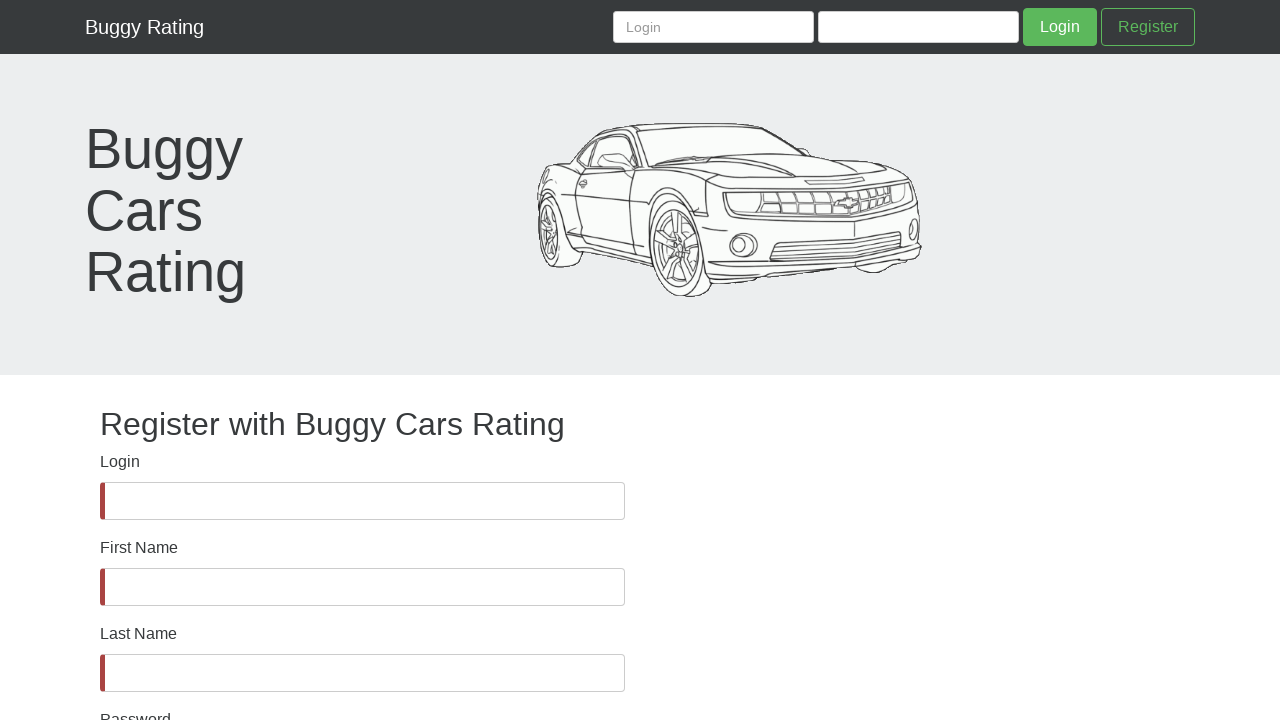

Filled username field with single lowercase character 'd' - testing character length validation on #username
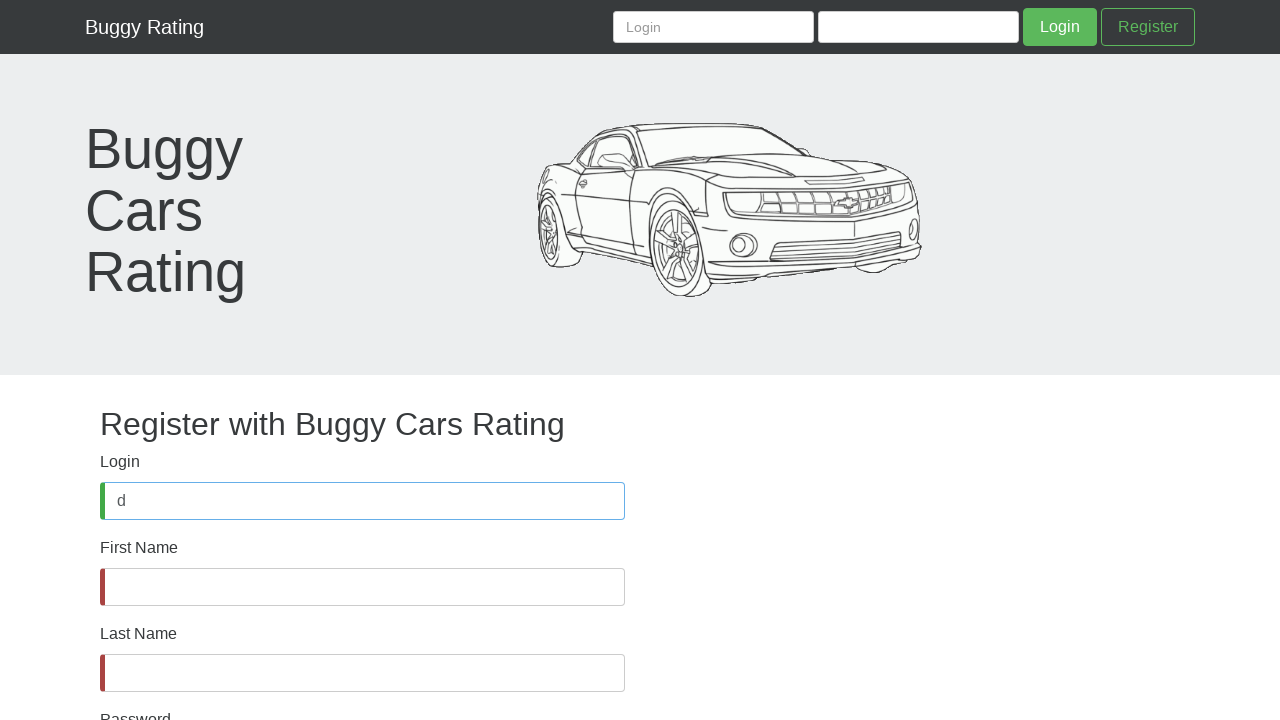

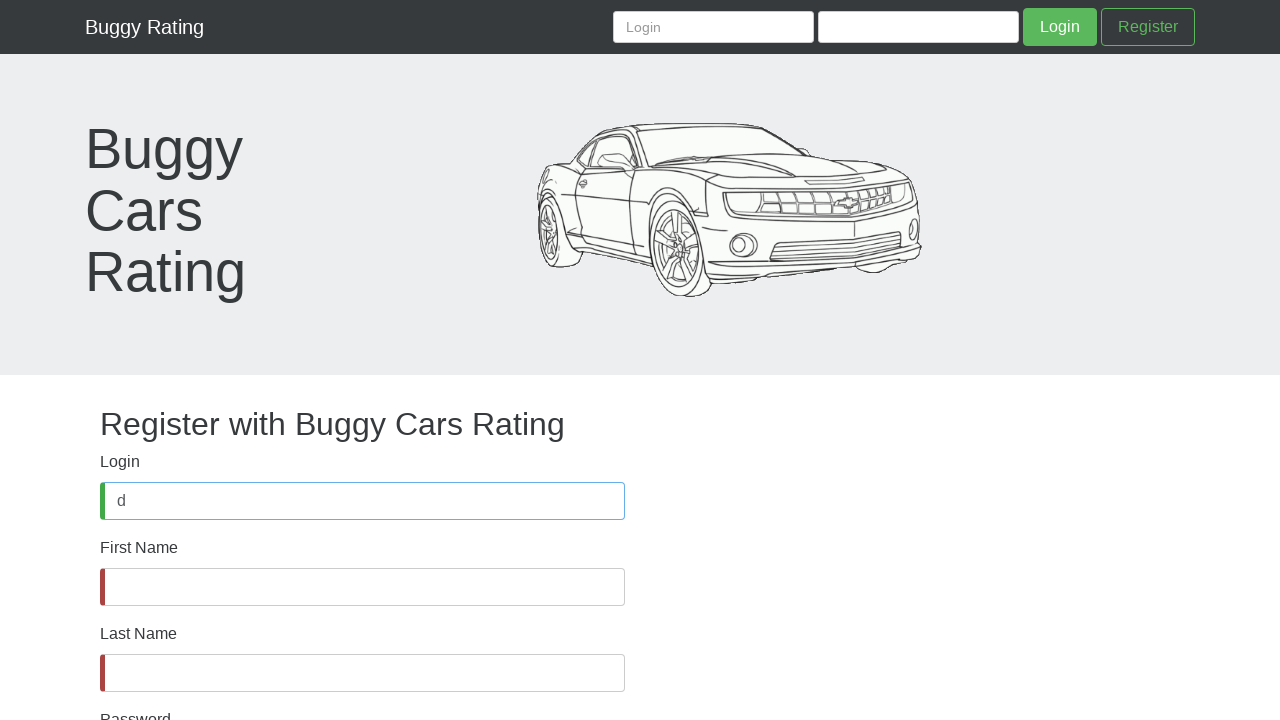